Tests drag and drop functionality by dragging an element to a specific position on the page

Starting URL: https://demoqa.com/dragabble

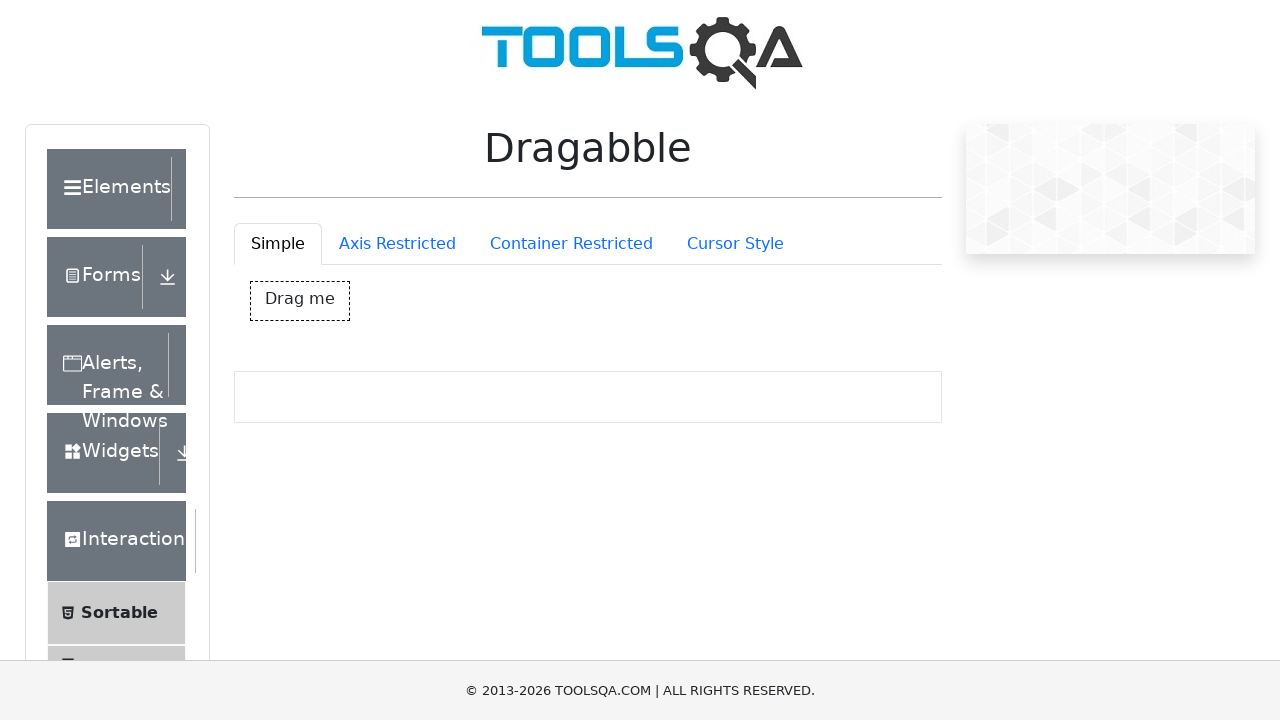

Navigated to drag and drop demo page
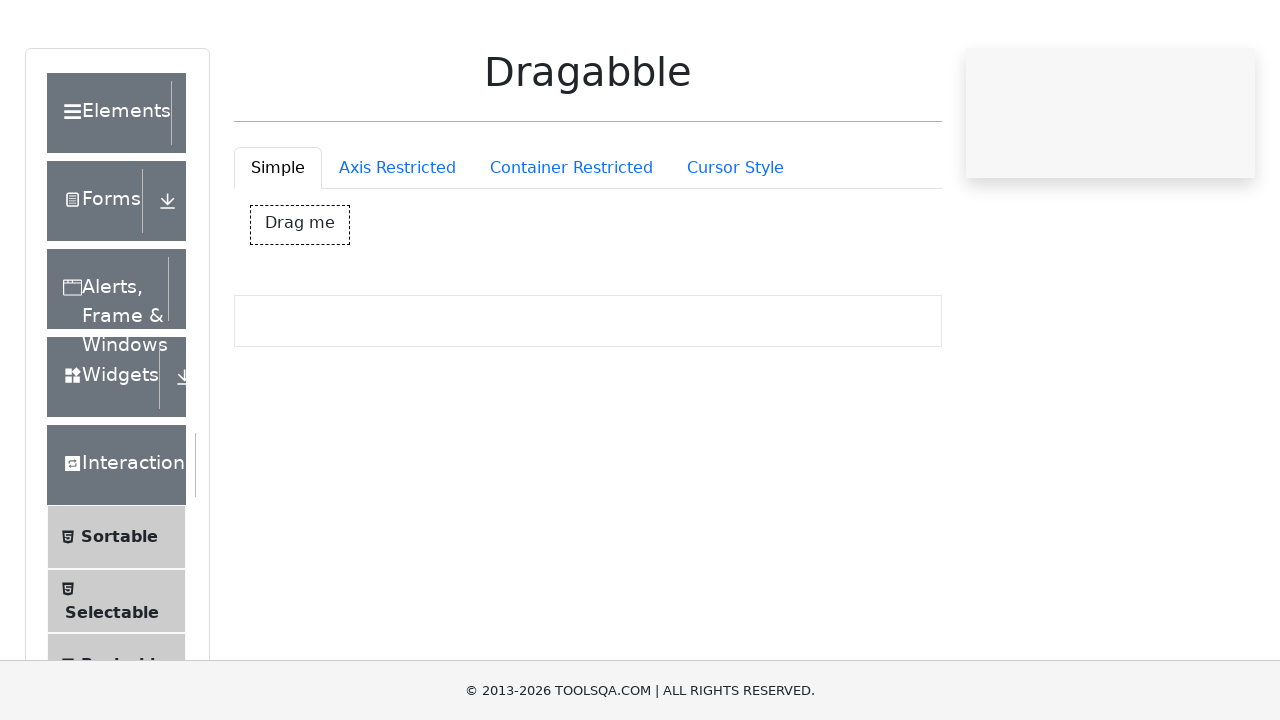

Located the draggable element with ID 'dragBox'
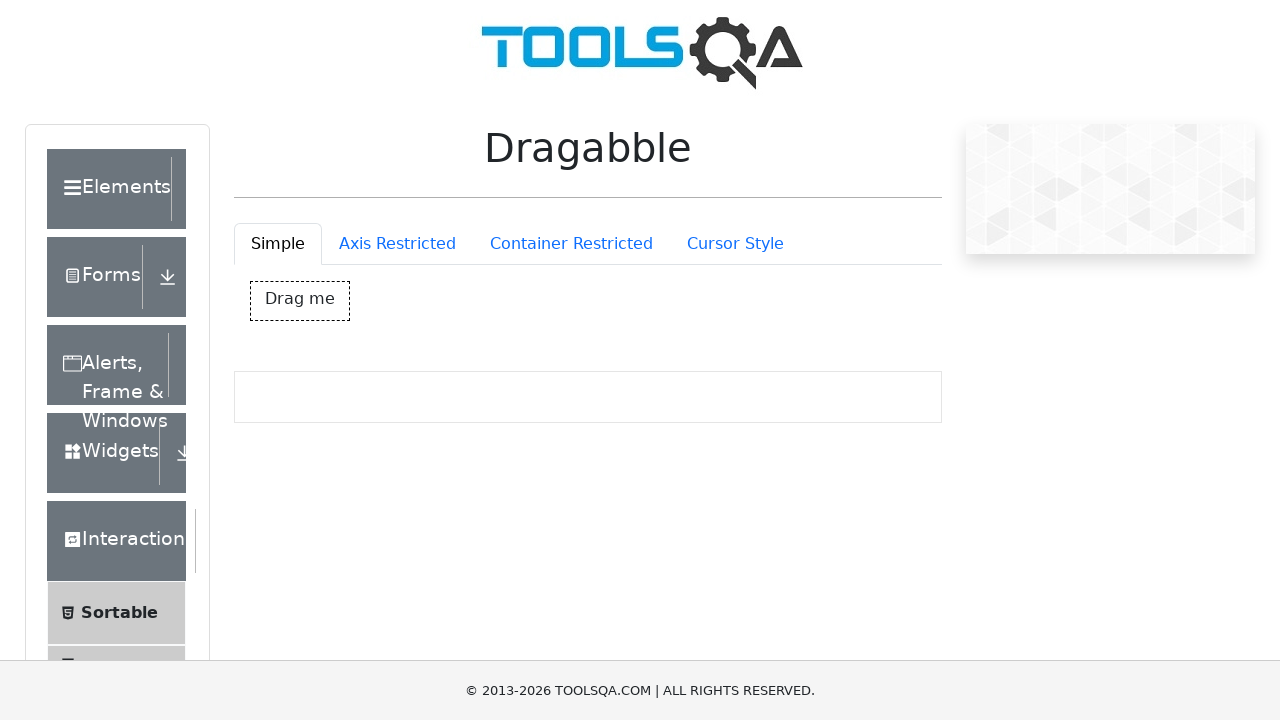

Retrieved bounding box coordinates of the draggable element
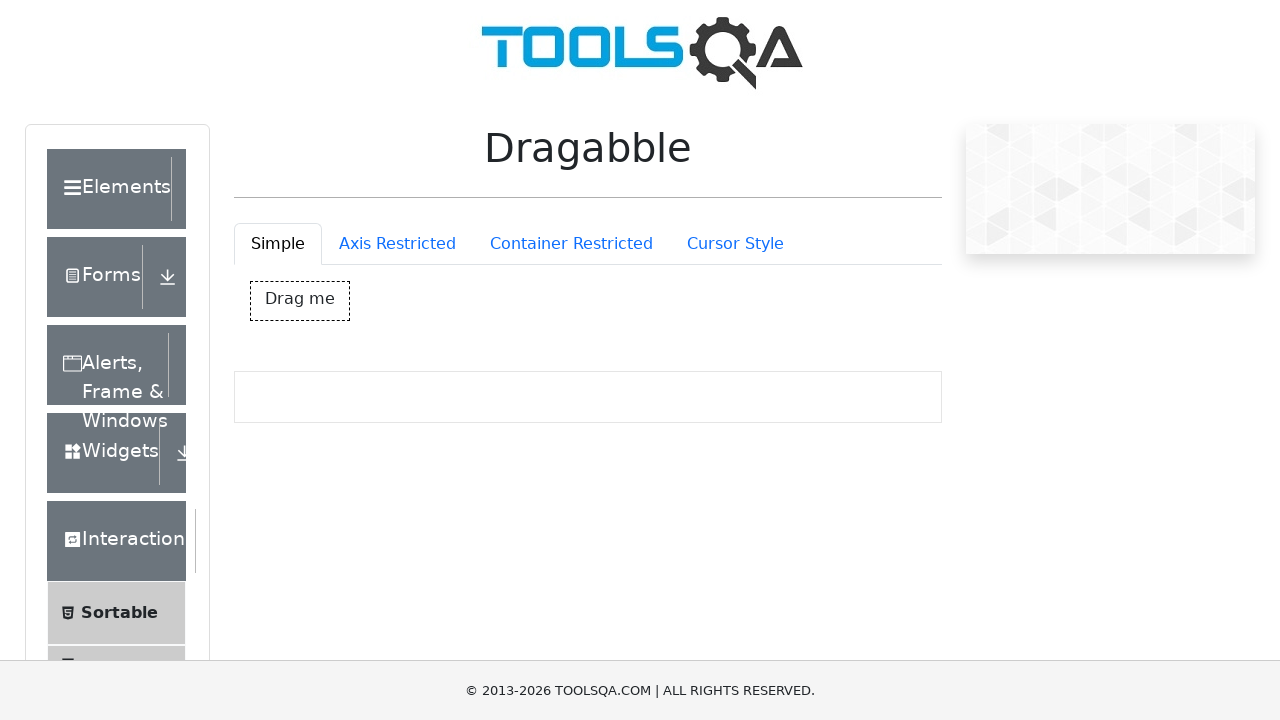

Moved mouse to the center of the draggable element at (300, 301)
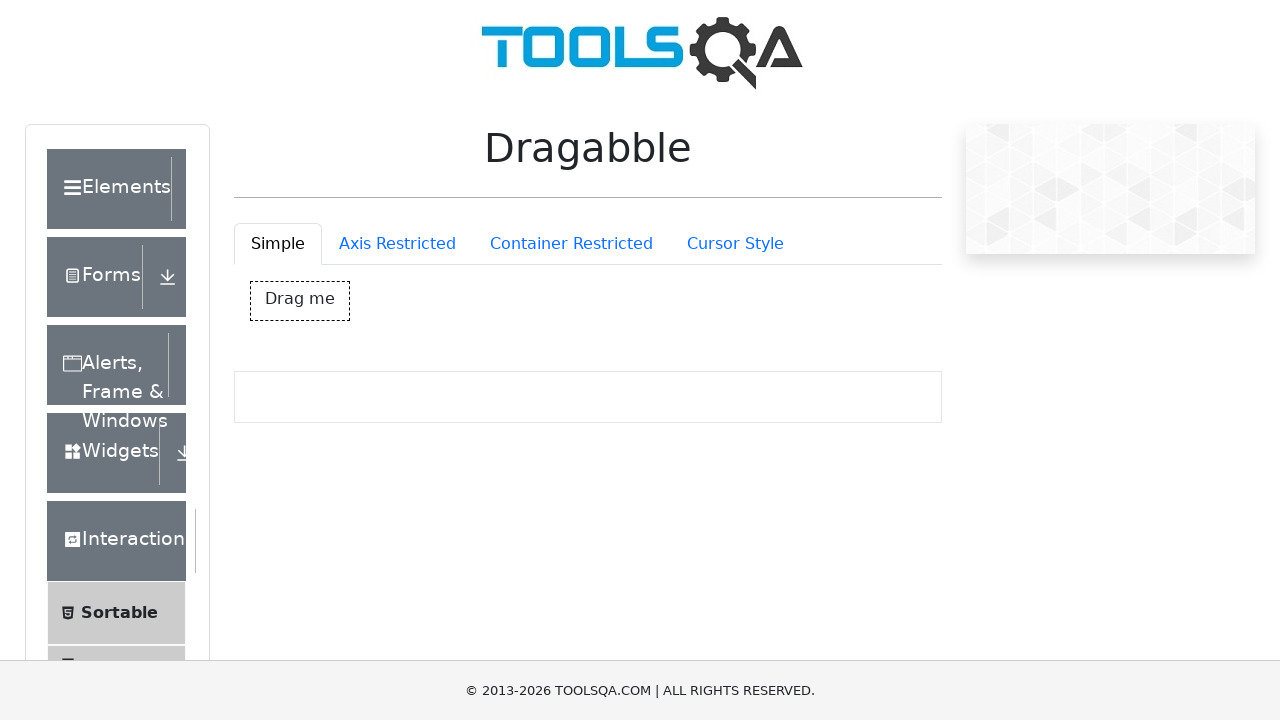

Pressed mouse button down to start drag at (300, 301)
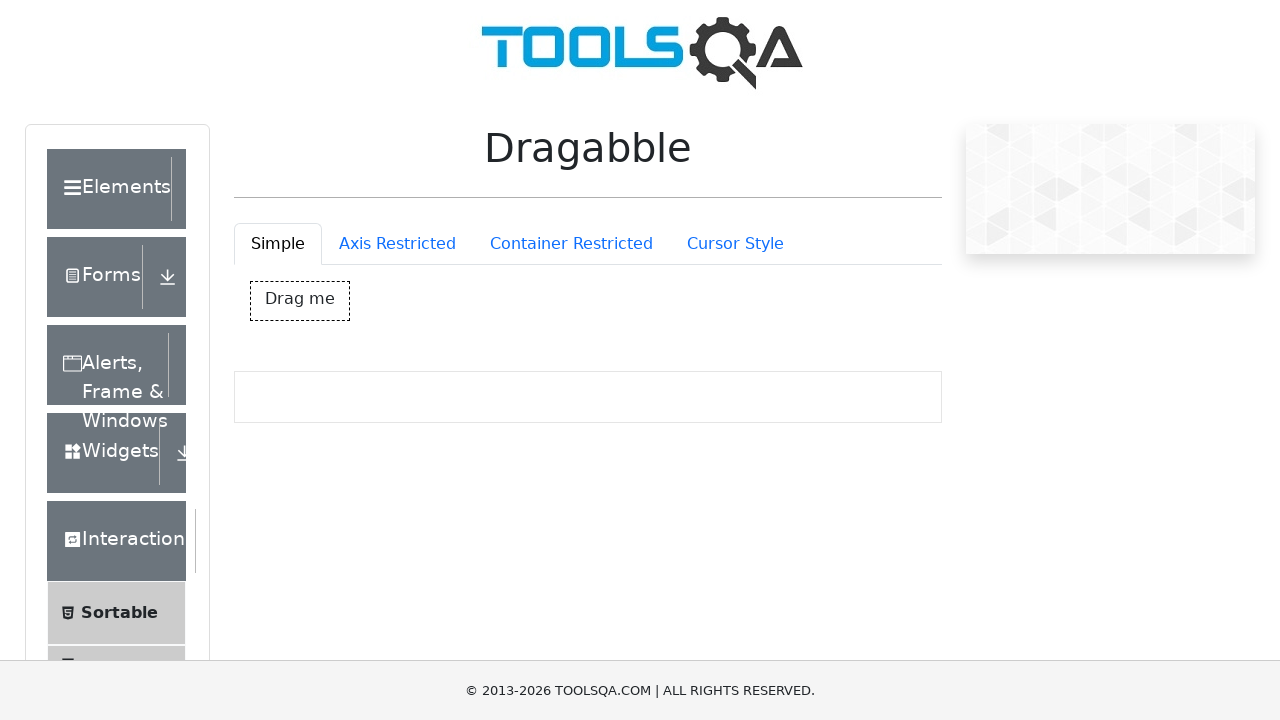

Dragged element 100 pixels right and 50 pixels down at (400, 351)
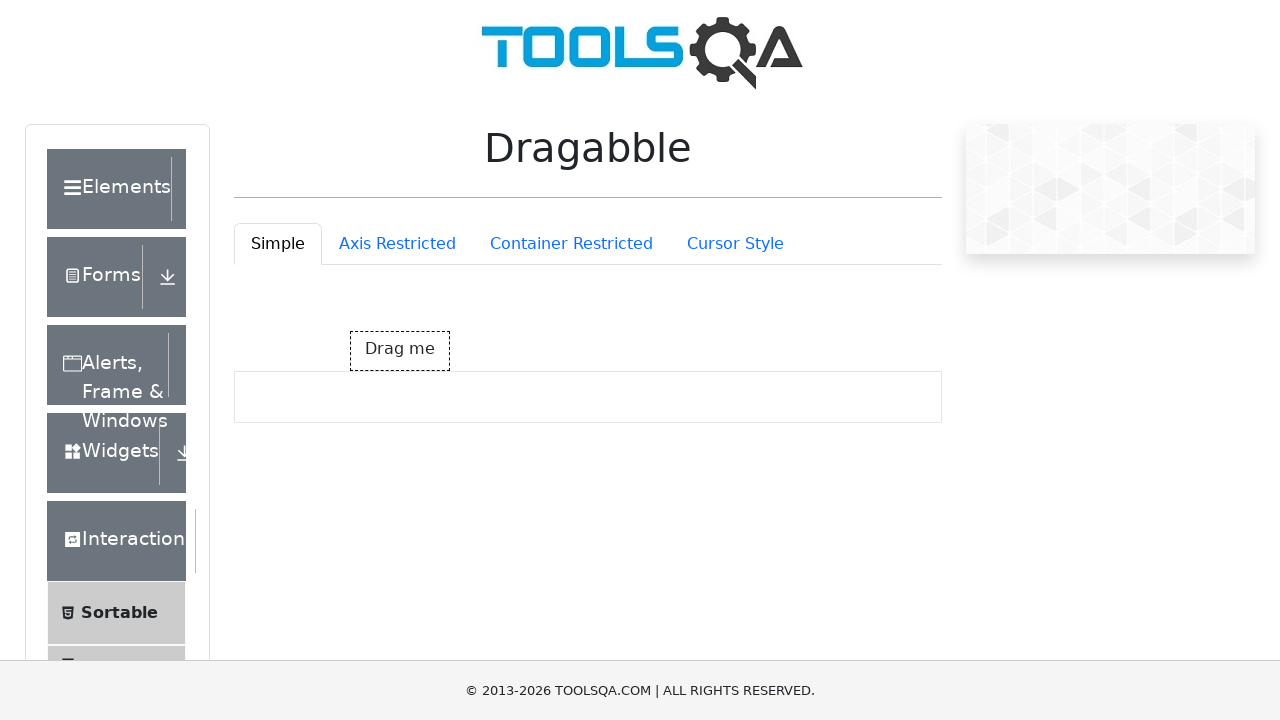

Released mouse button to complete drag operation at (400, 351)
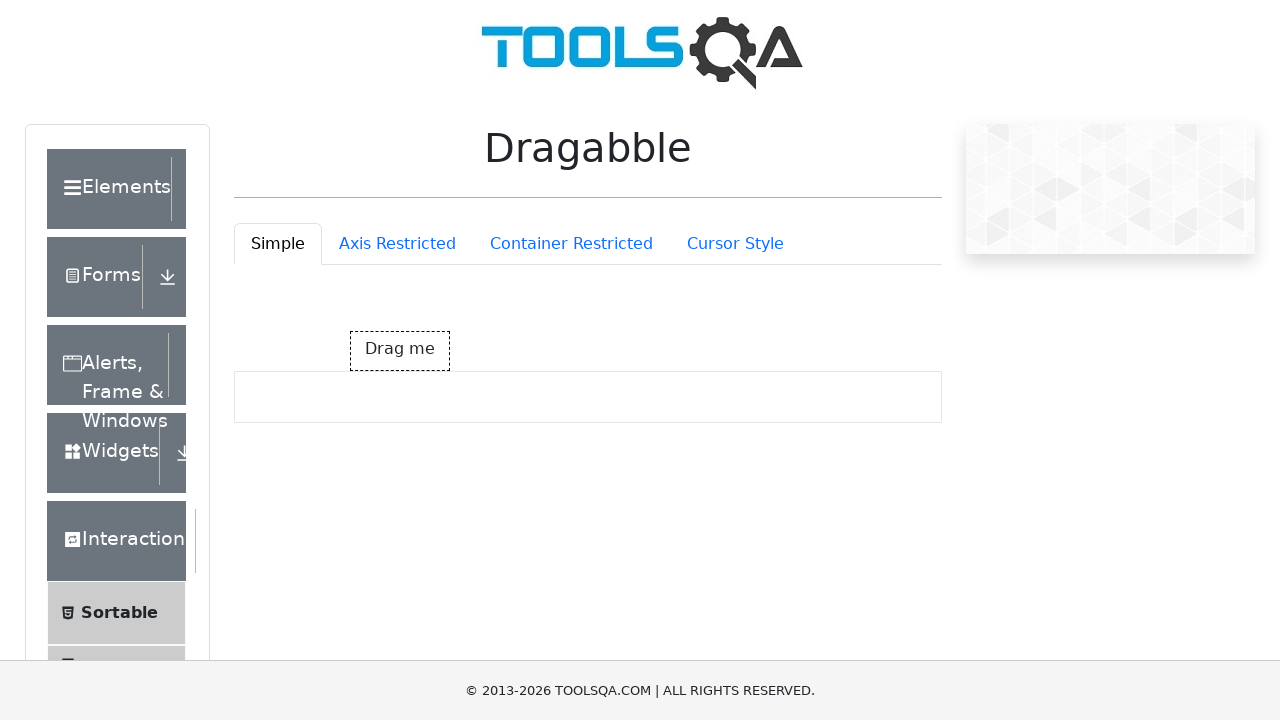

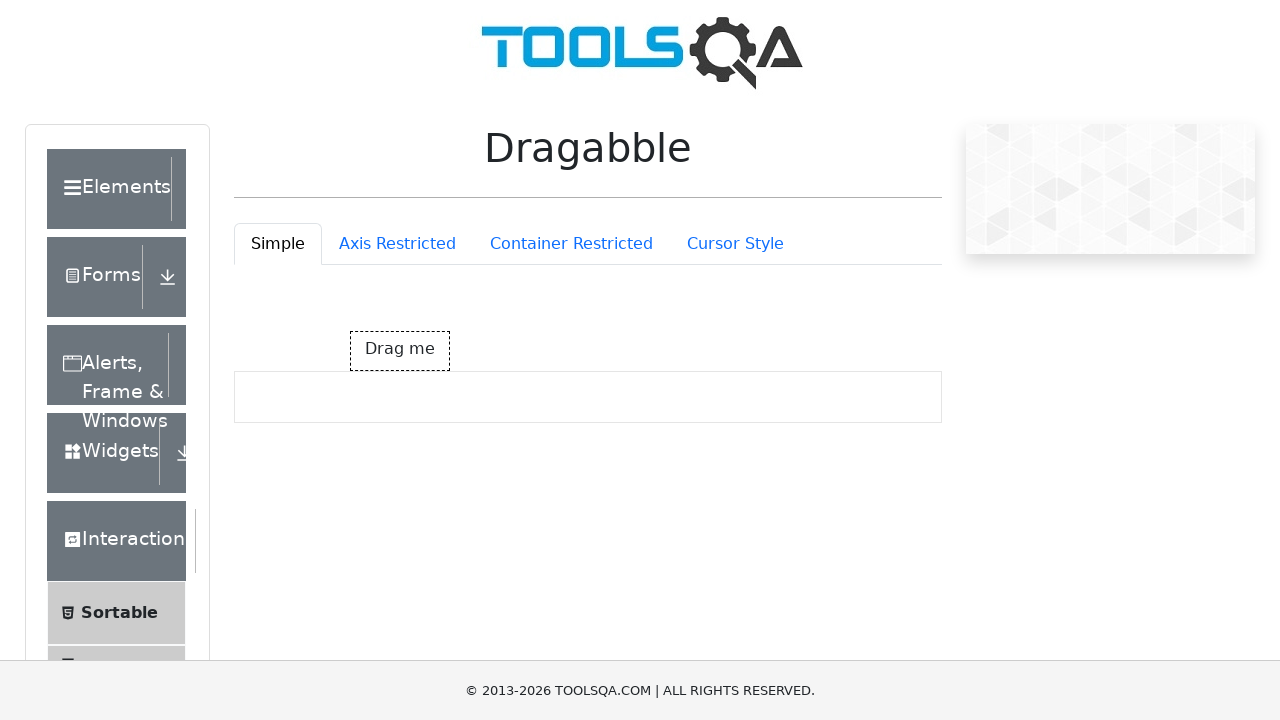